Tests tooltip functionality by hovering over various elements including a button, text field, and text links to trigger tooltip displays

Starting URL: https://demoqa.com/tool-tips

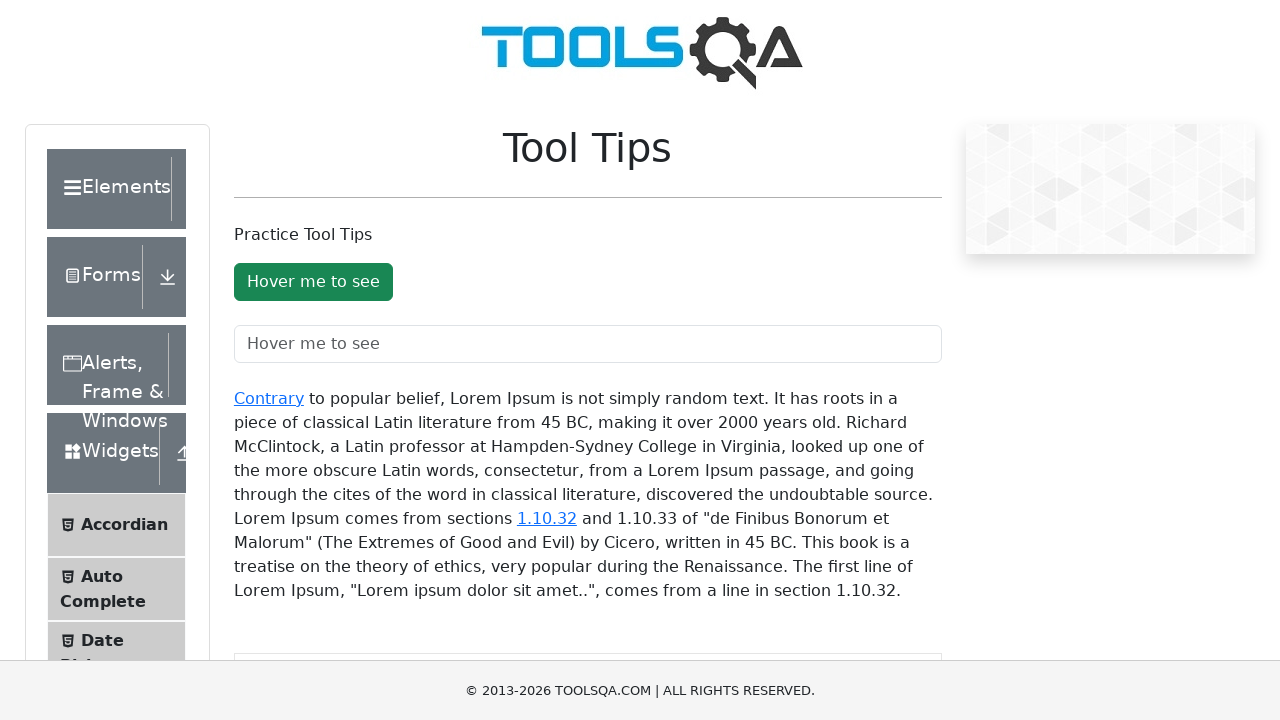

Hovered over tooltip button to trigger tooltip display at (313, 282) on #toolTipButton
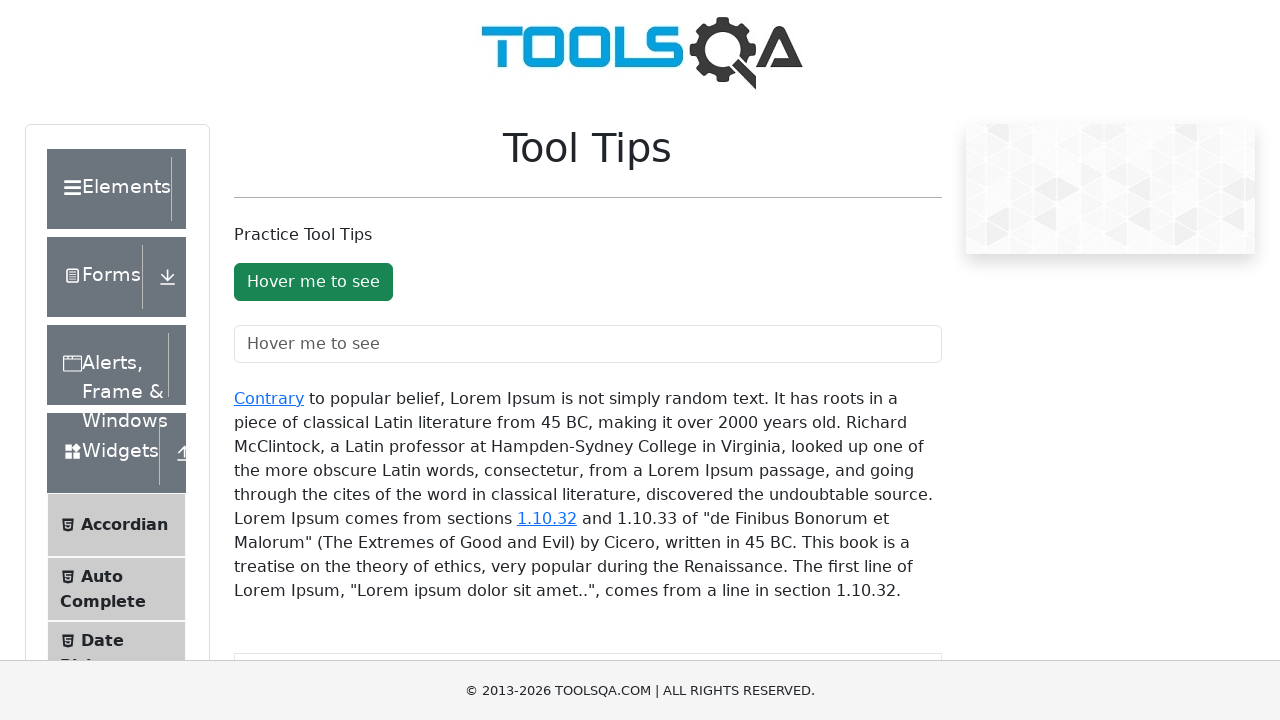

Hovered over tooltip text field to trigger tooltip display at (588, 344) on #toolTipTextField
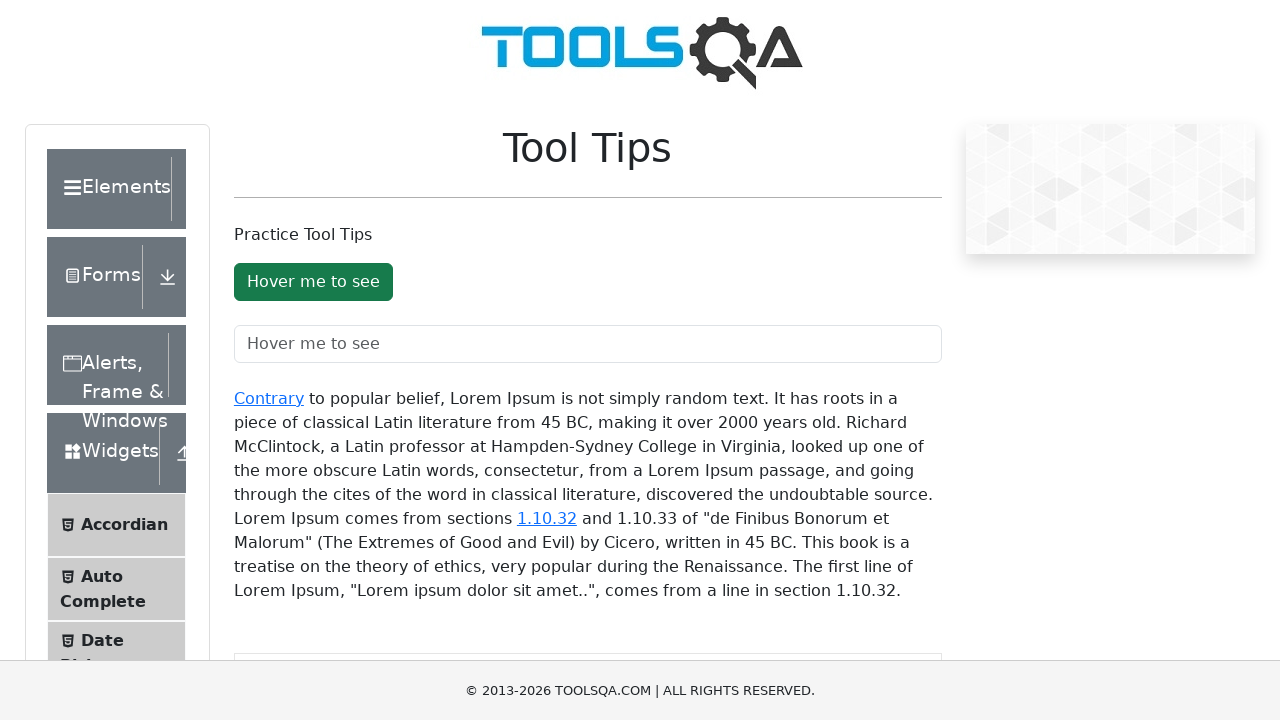

Hovered over 'Contrary' text to trigger tooltip display at (269, 398) on internal:text="Contrary"i
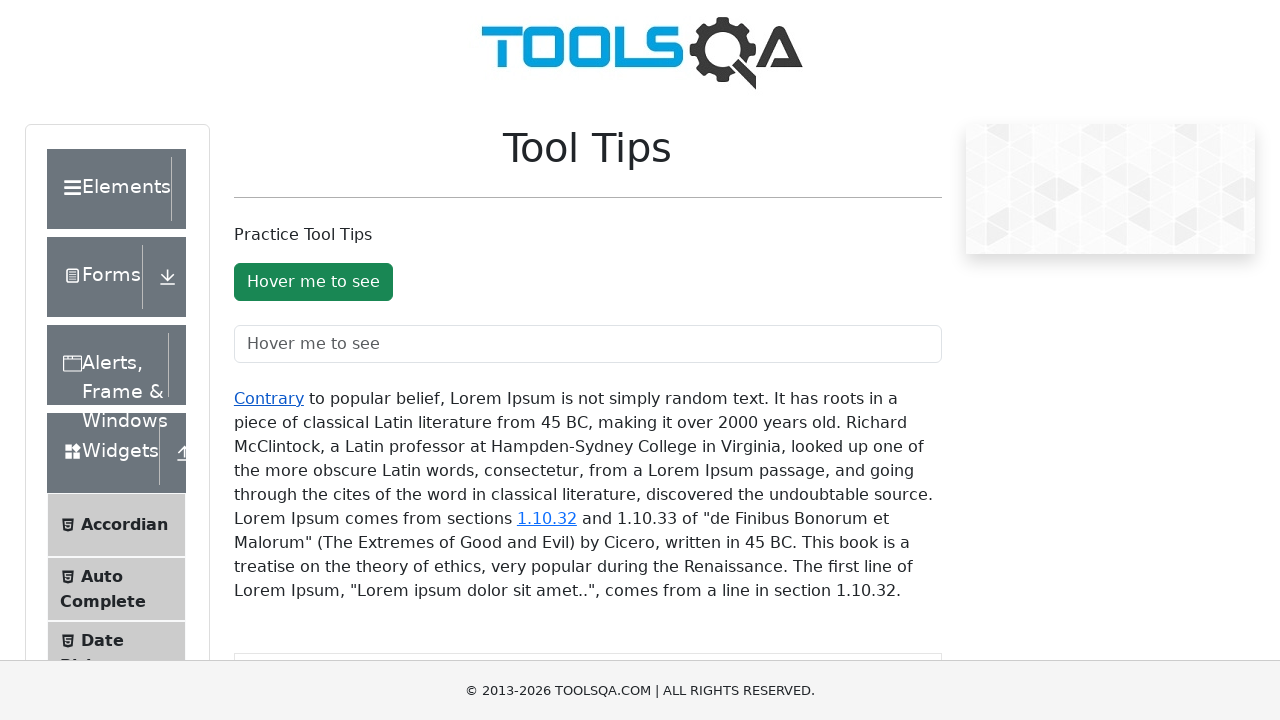

Hovered over '1.10.32' link to trigger tooltip display at (547, 518) on internal:text="1.10.32"i
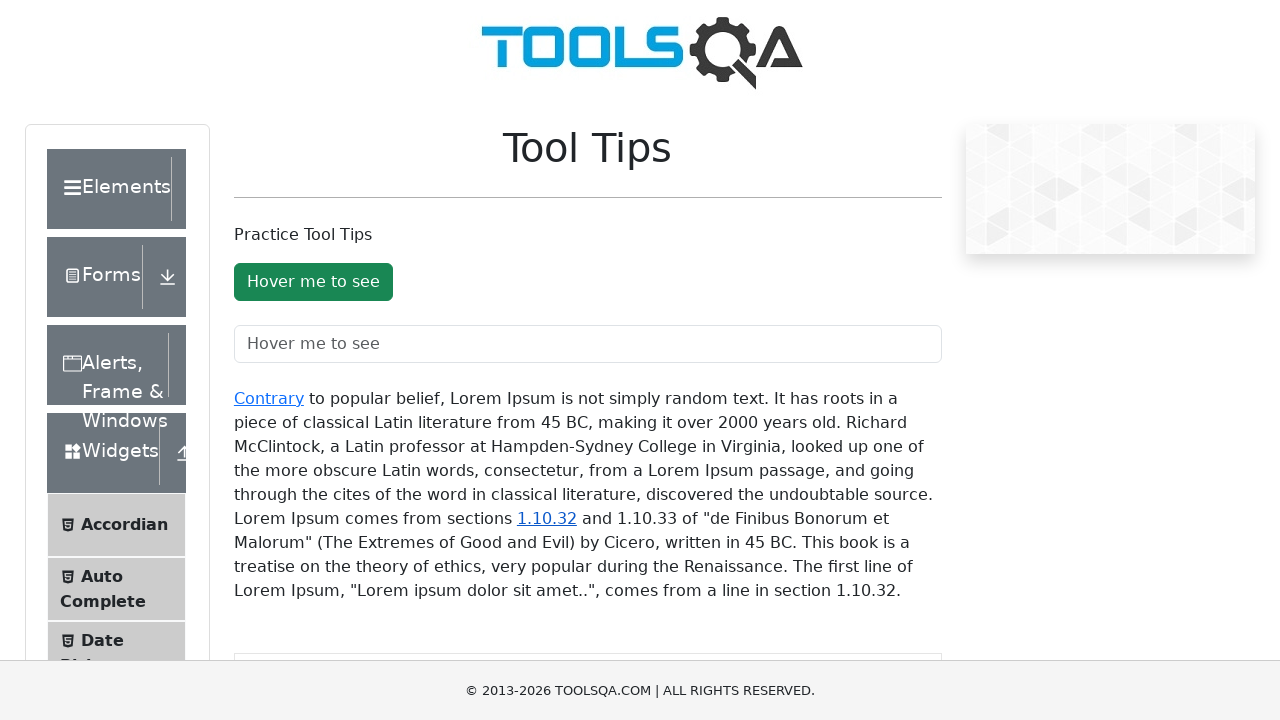

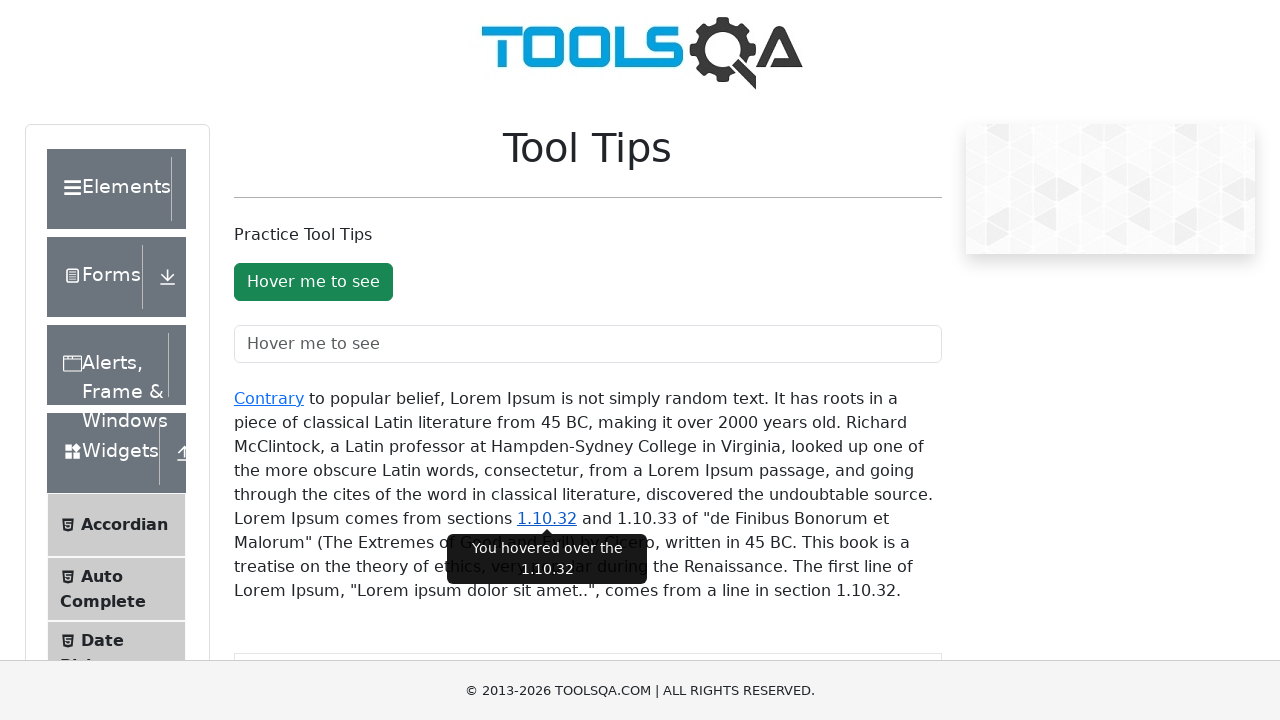